Tests dynamic form controls by clicking enable/disable buttons and verifying the text input field state changes accordingly

Starting URL: https://the-internet.herokuapp.com/dynamic_controls

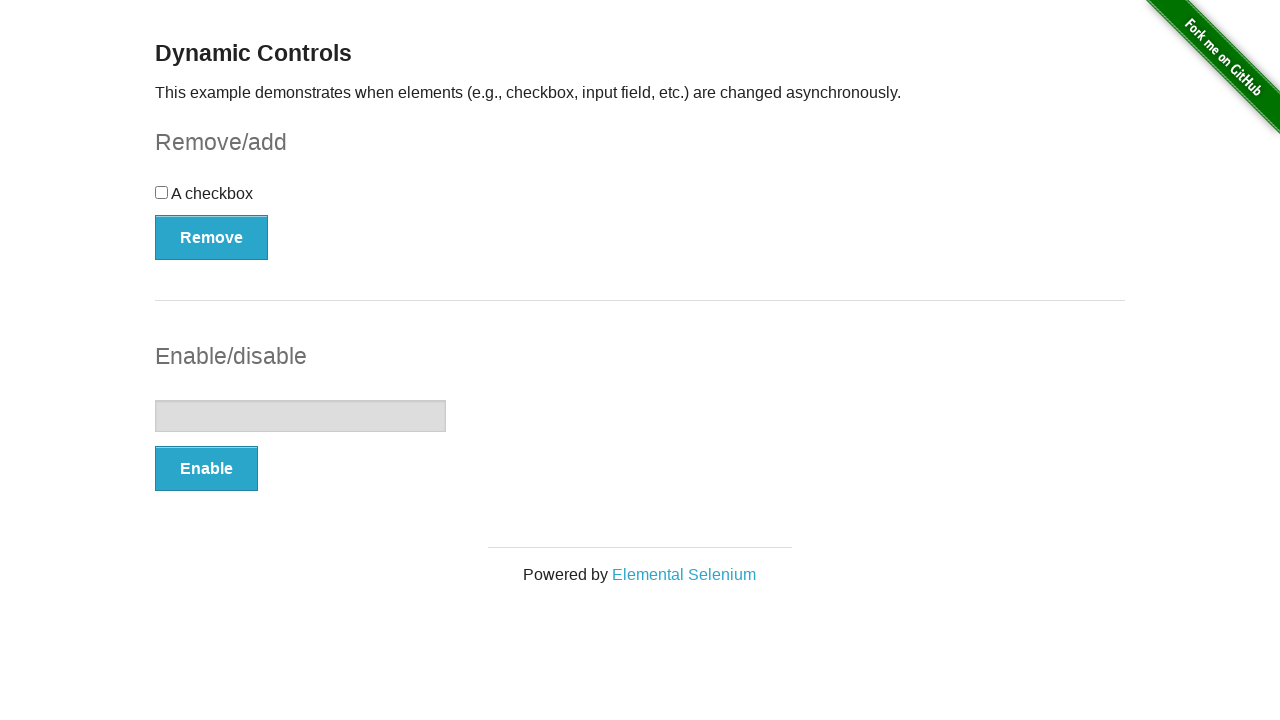

Clicked enable button to enable the text input field at (206, 469) on (//button[@type='button'])[2]
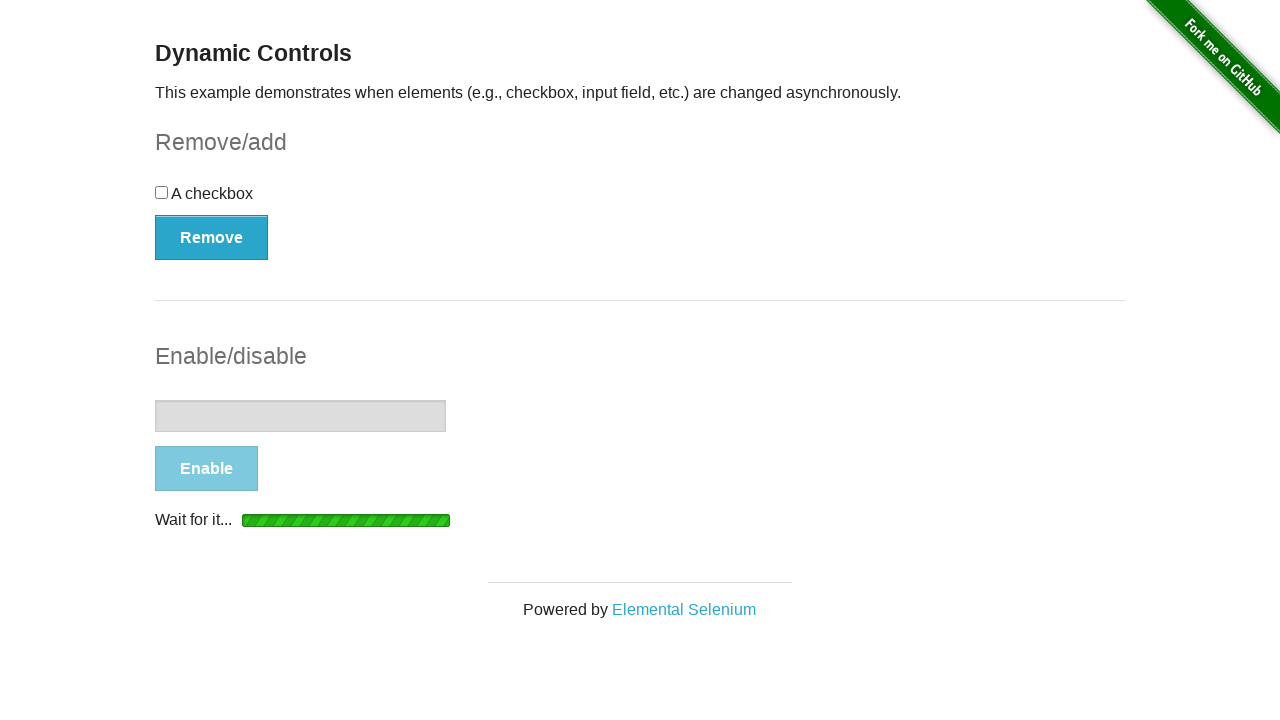

Waited for enabled confirmation message to appear
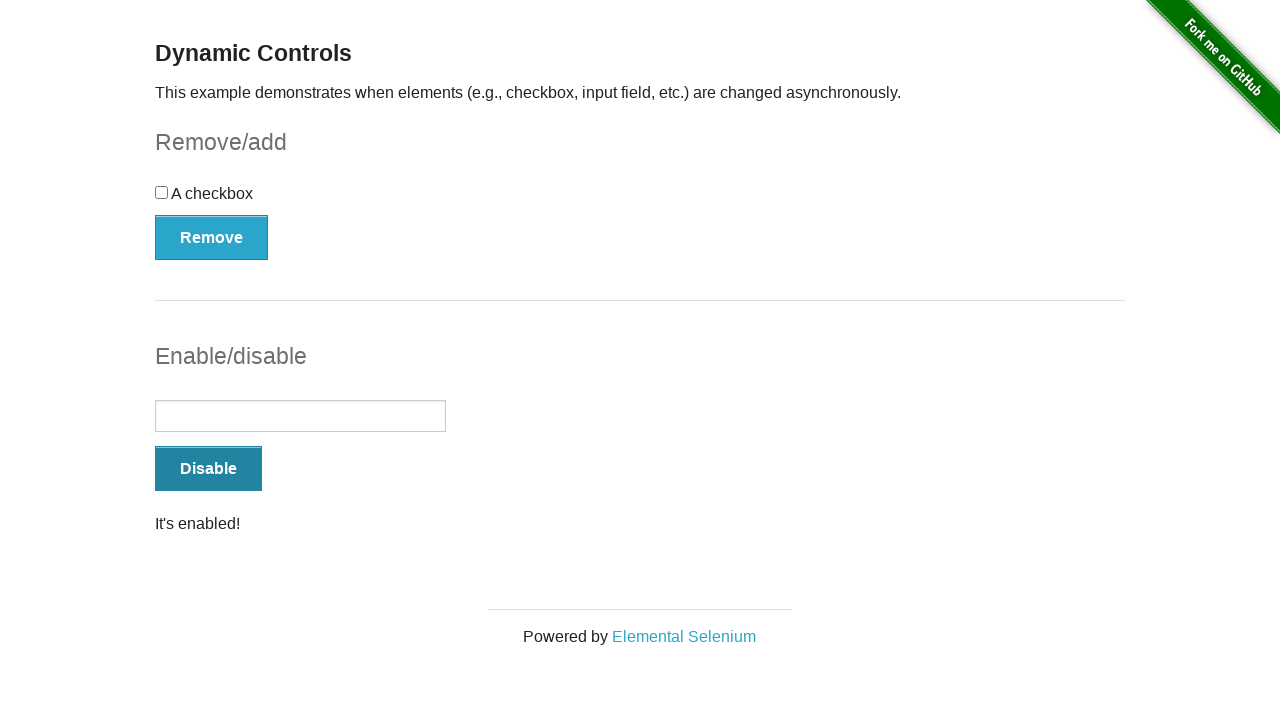

Located the text input field
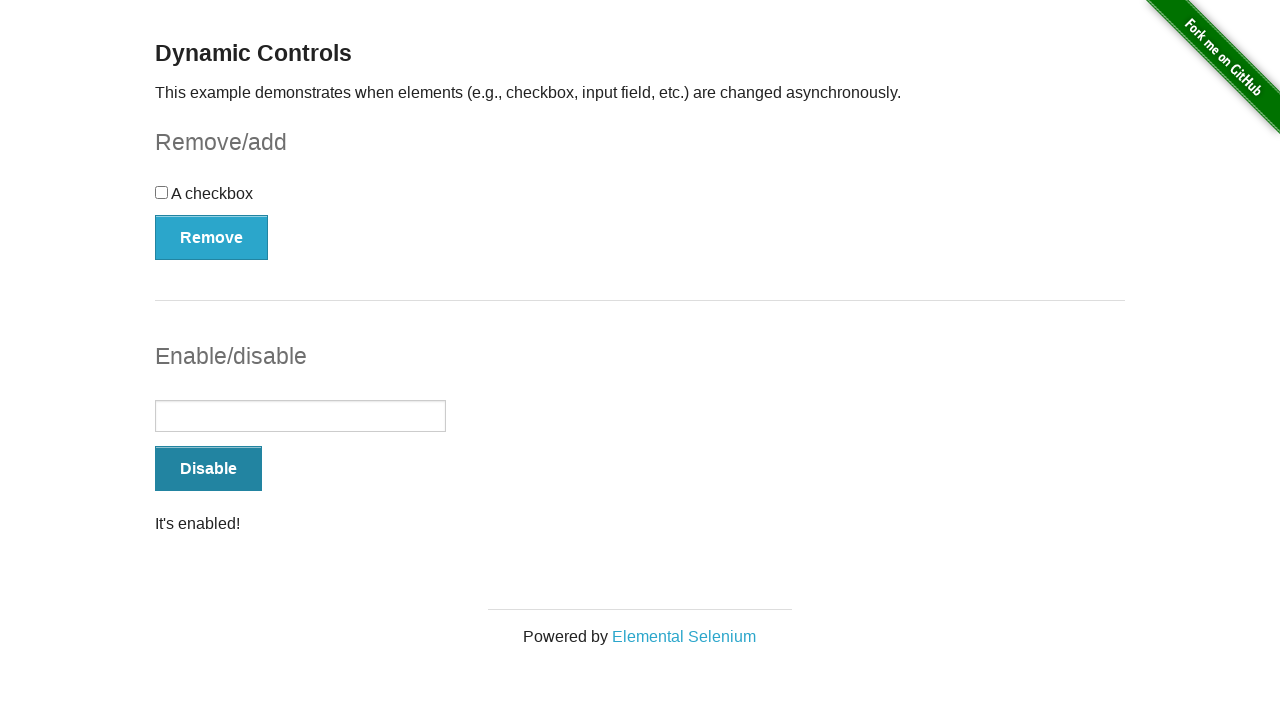

Verified that text input field is enabled
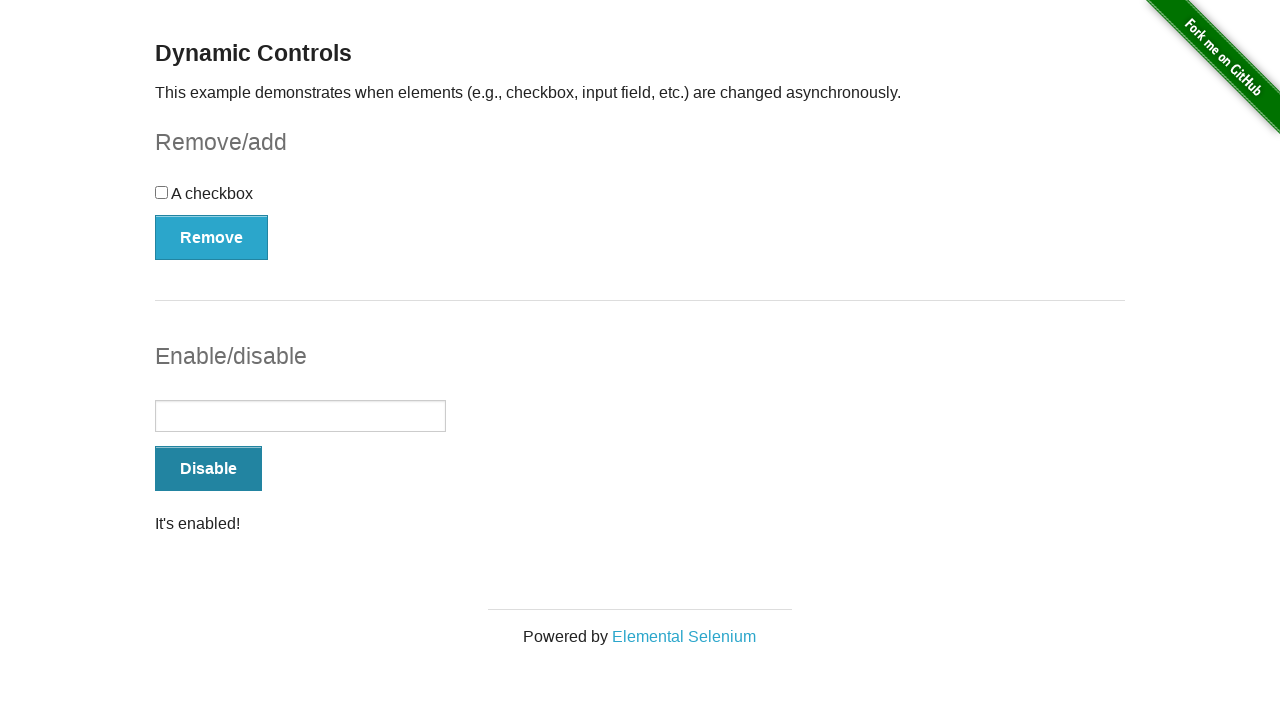

Clicked disable button to disable the text input field at (208, 469) on (//button[@type='button'])[2]
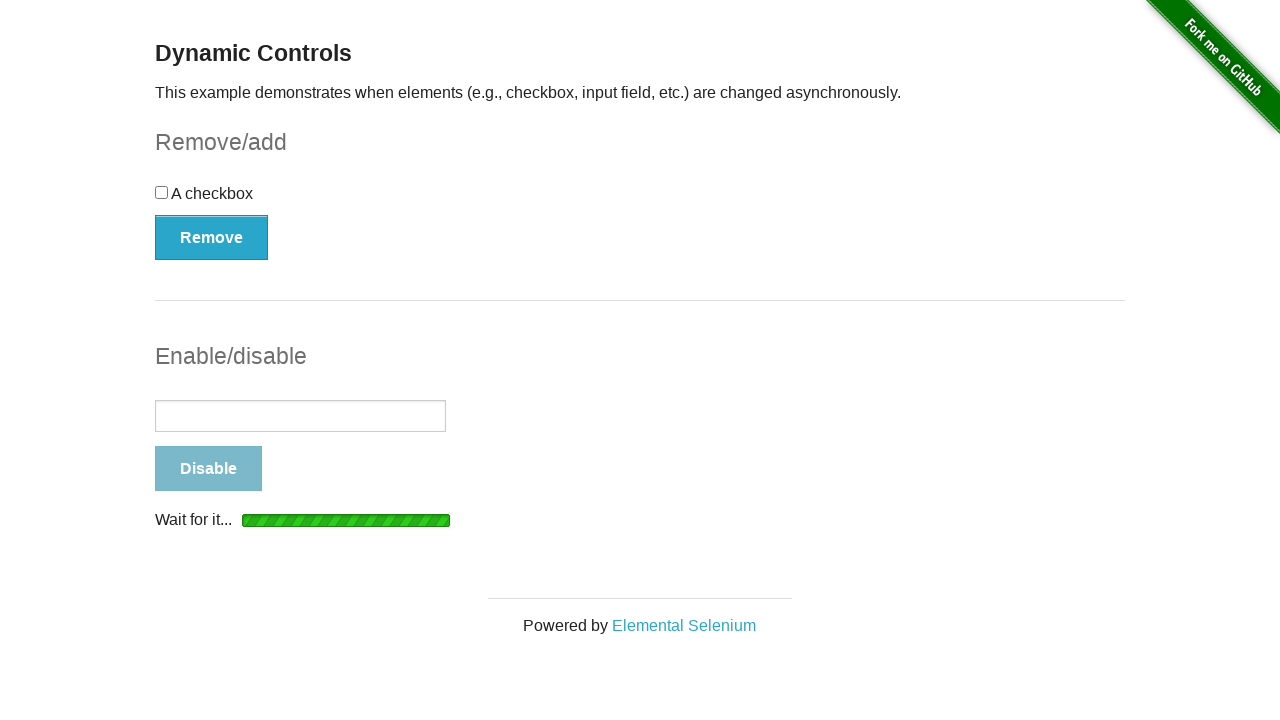

Waited for disabled confirmation message to appear
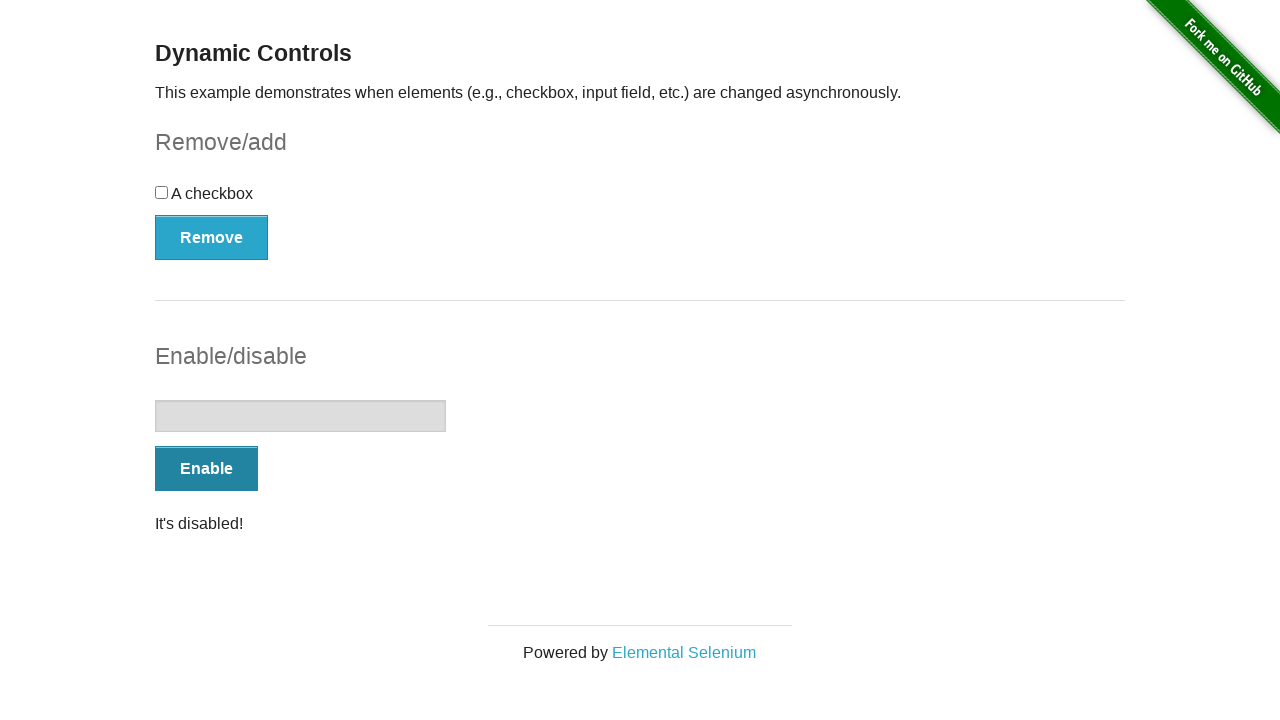

Verified that text input field is disabled
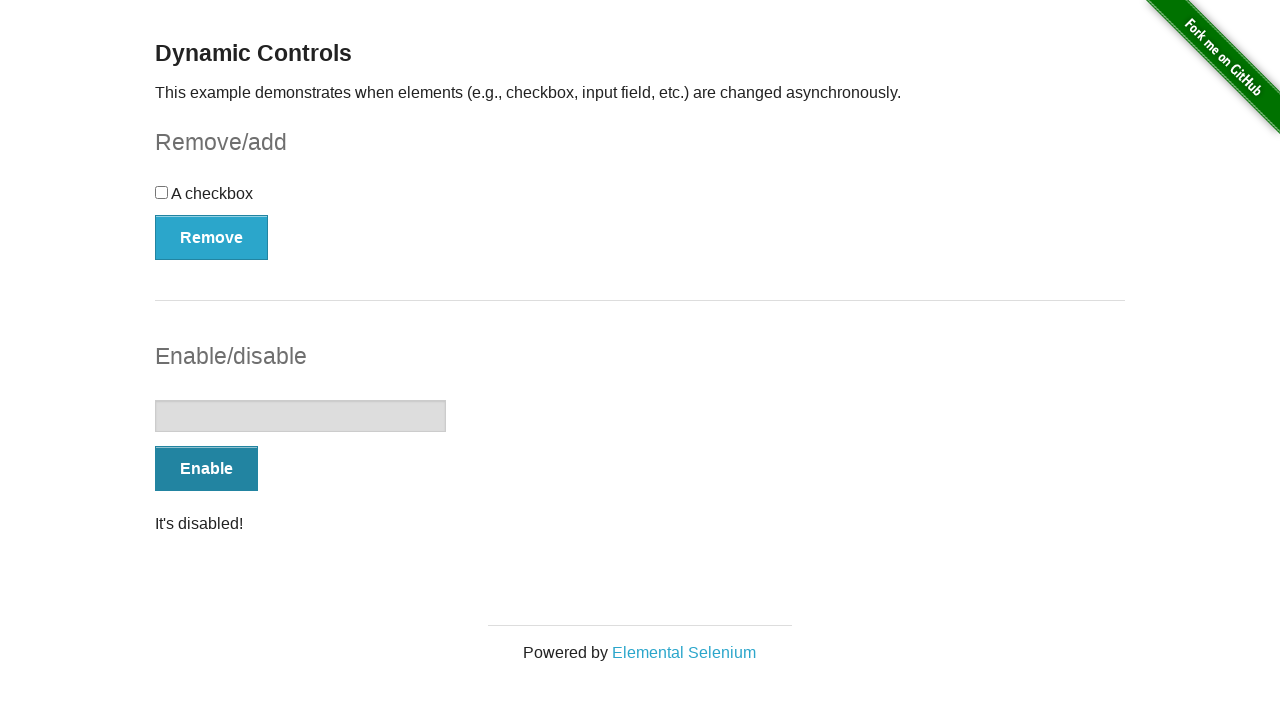

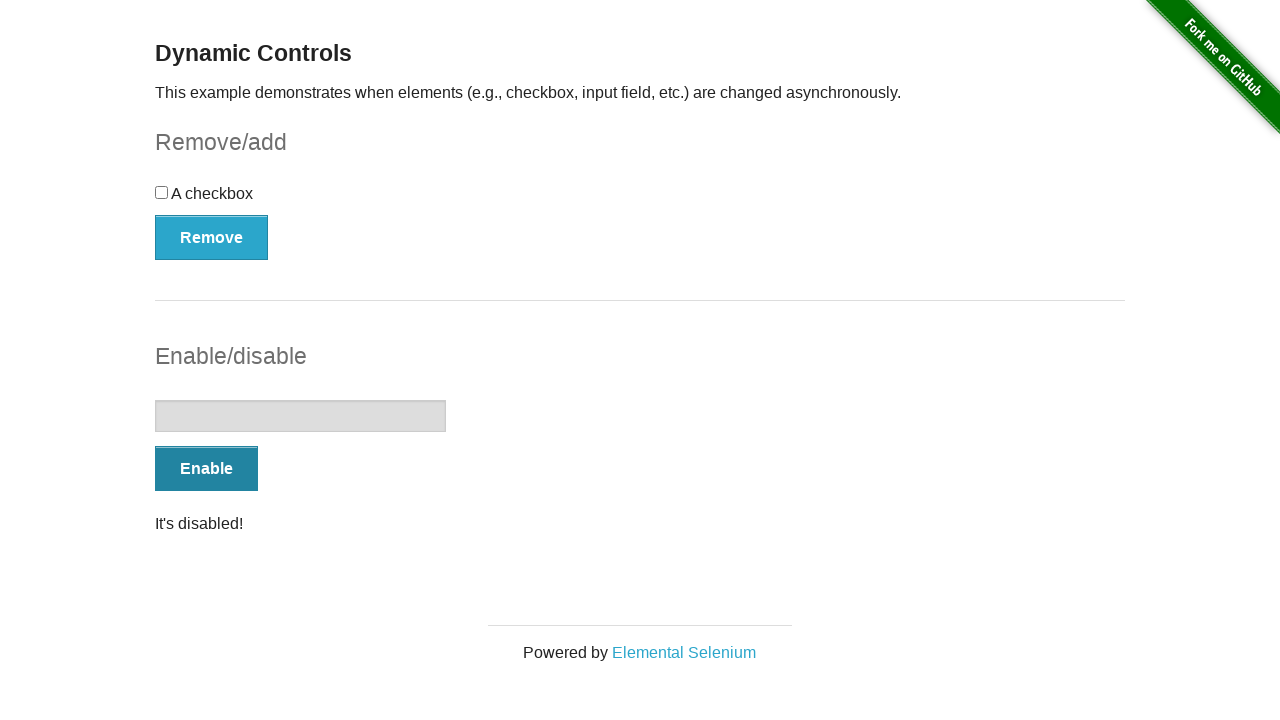